Tests page scrolling functionality and verifies a table structure by checking rows and columns, then extracts data from a specific table row

Starting URL: https://rahulshettyacademy.com/AutomationPractice/

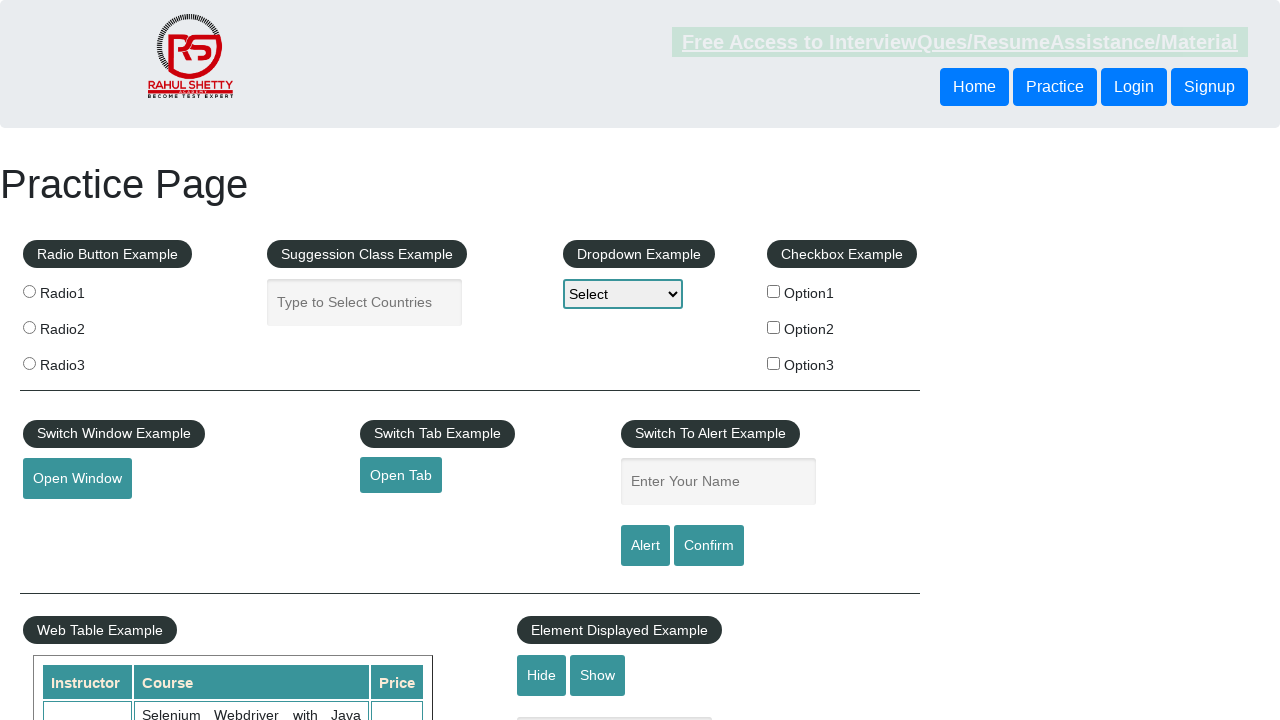

Scrolled page down to y-position 900 to reveal table
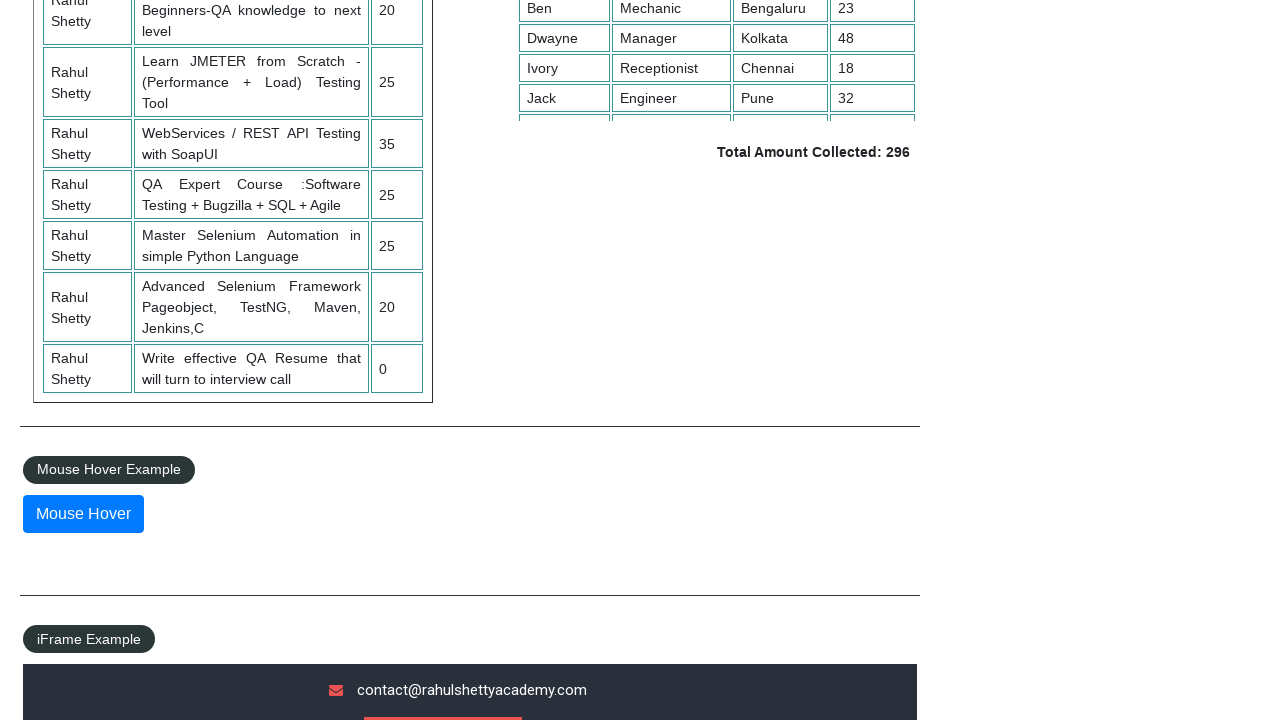

Waited for courses table to be visible
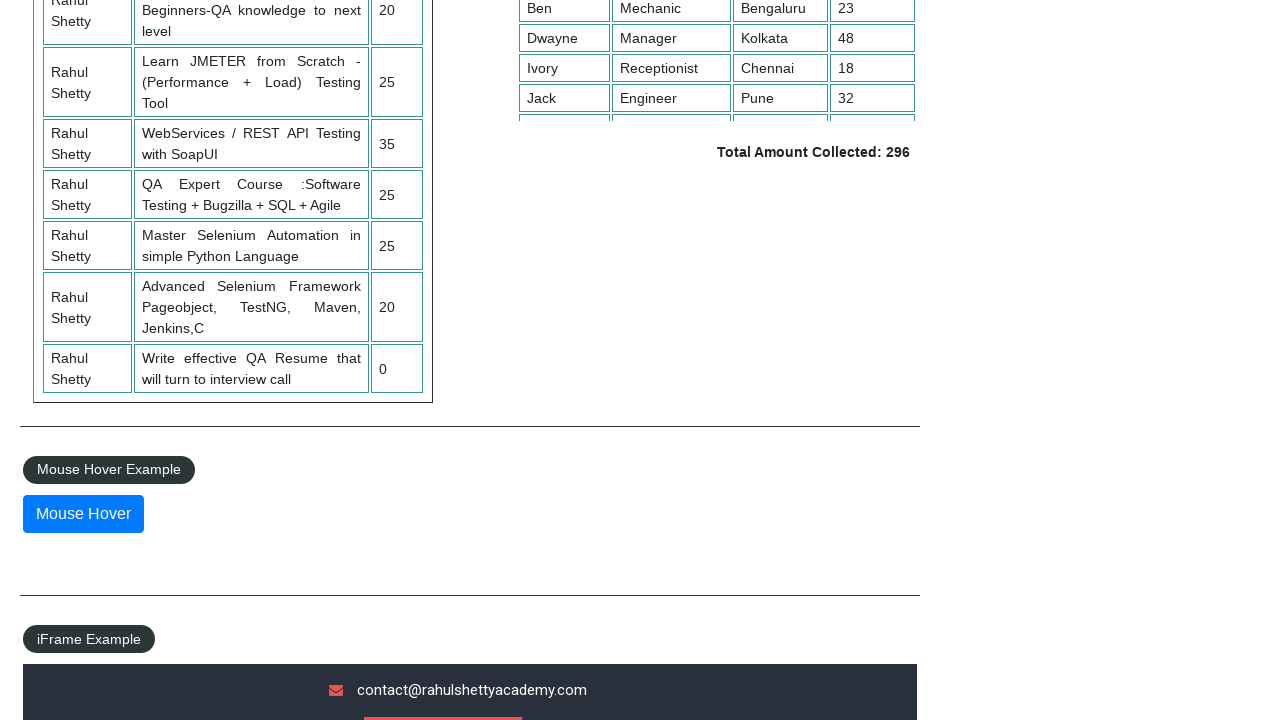

Retrieved all rows from courses table
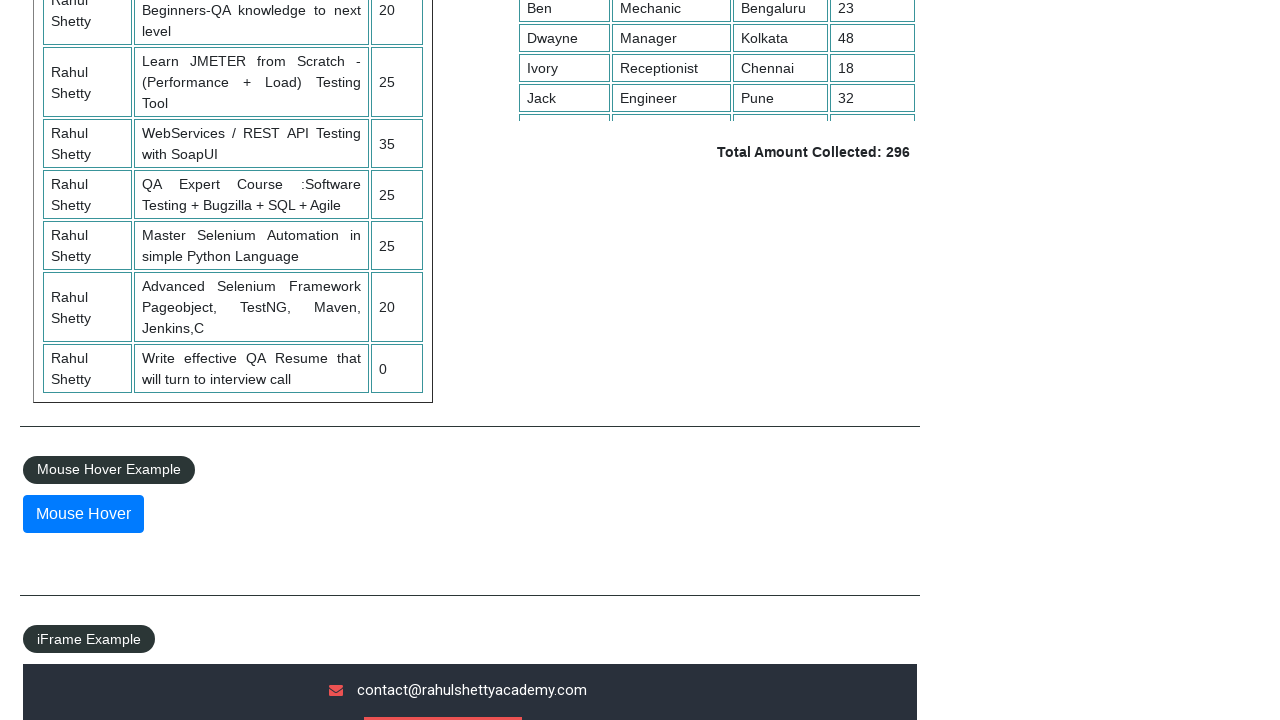

Retrieved all column headers from courses table
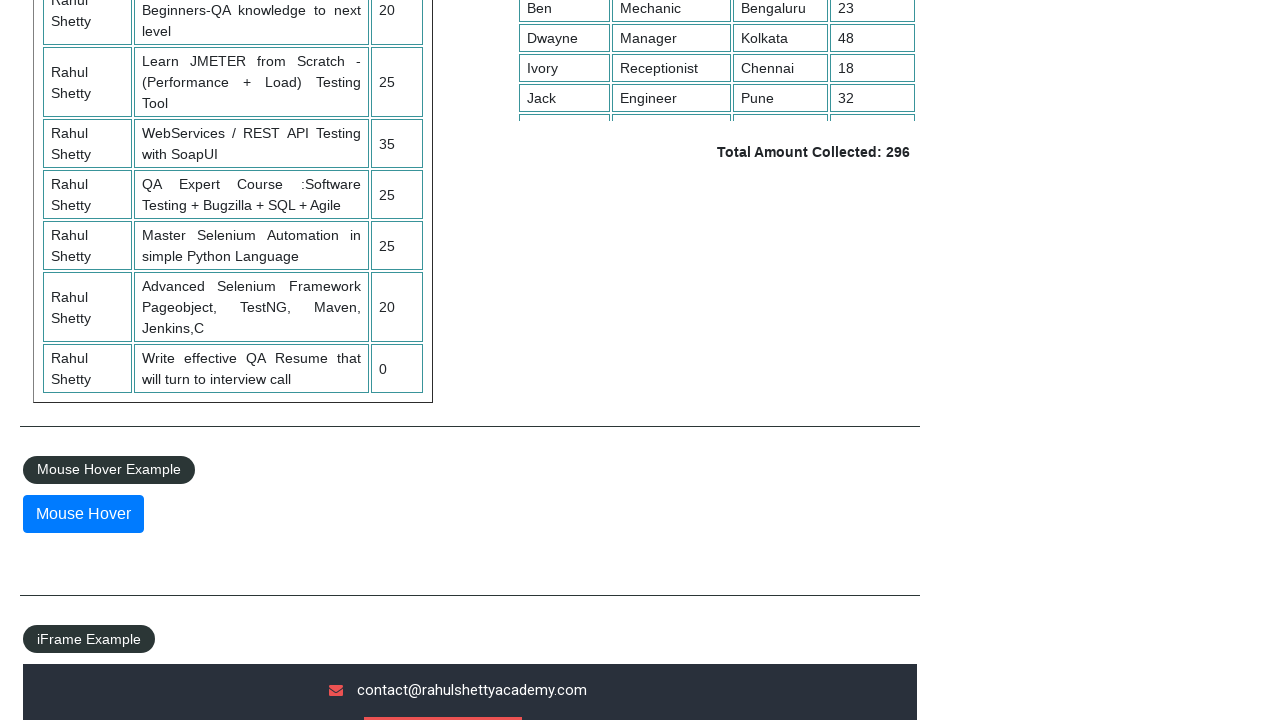

Extracted all cells from the third row of the courses table
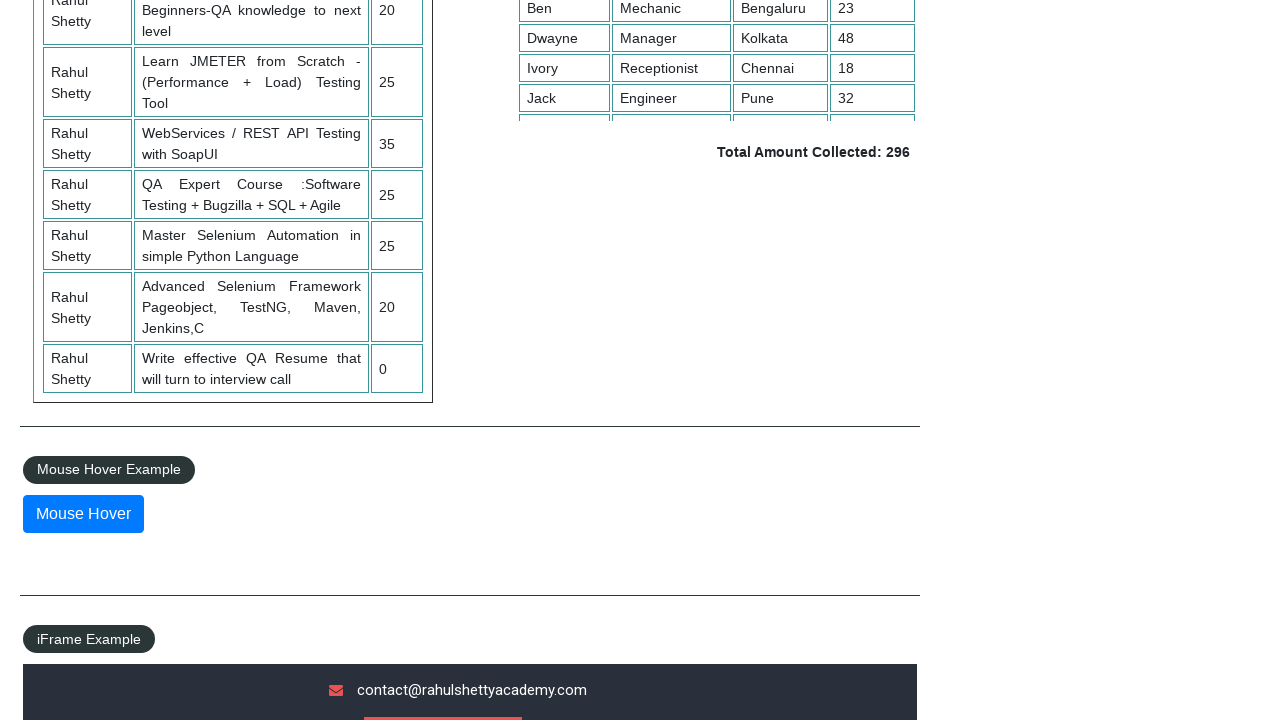

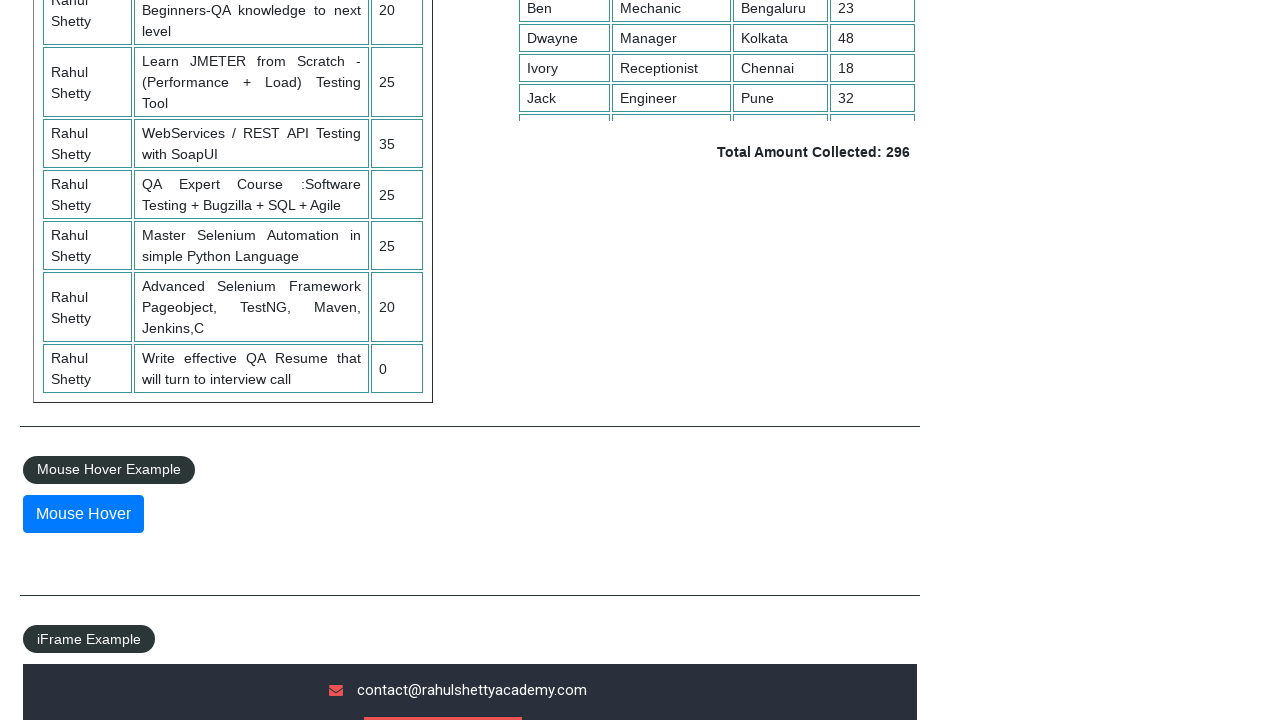